Tests drag and drop functionality by dragging an element and dropping it onto a target area.

Starting URL: https://demoqa.com/droppable

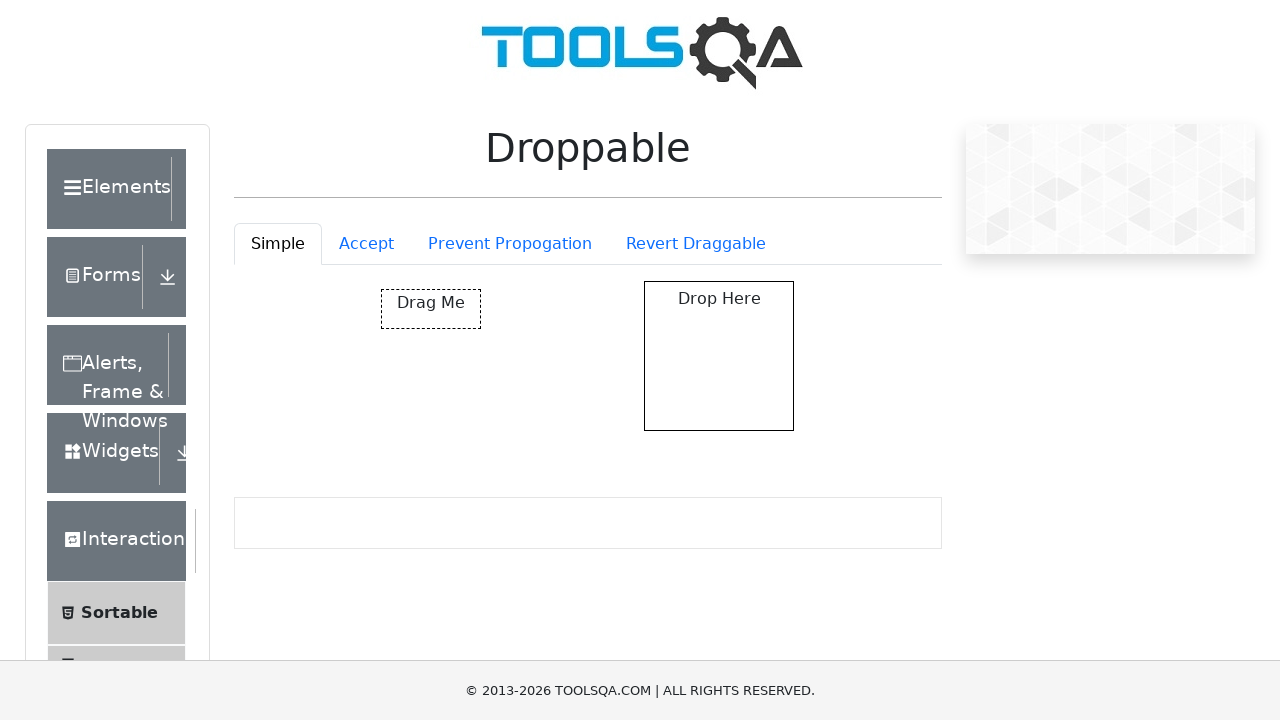

Navigated to drag and drop demo page
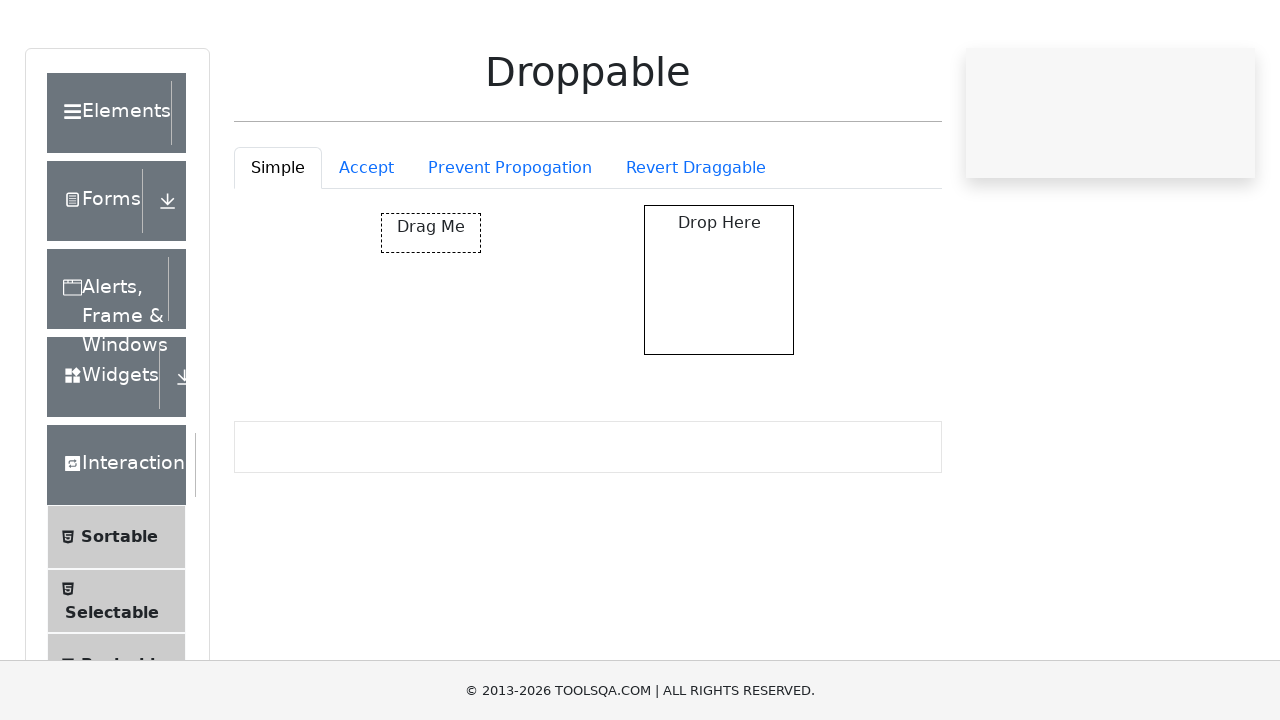

Located draggable element
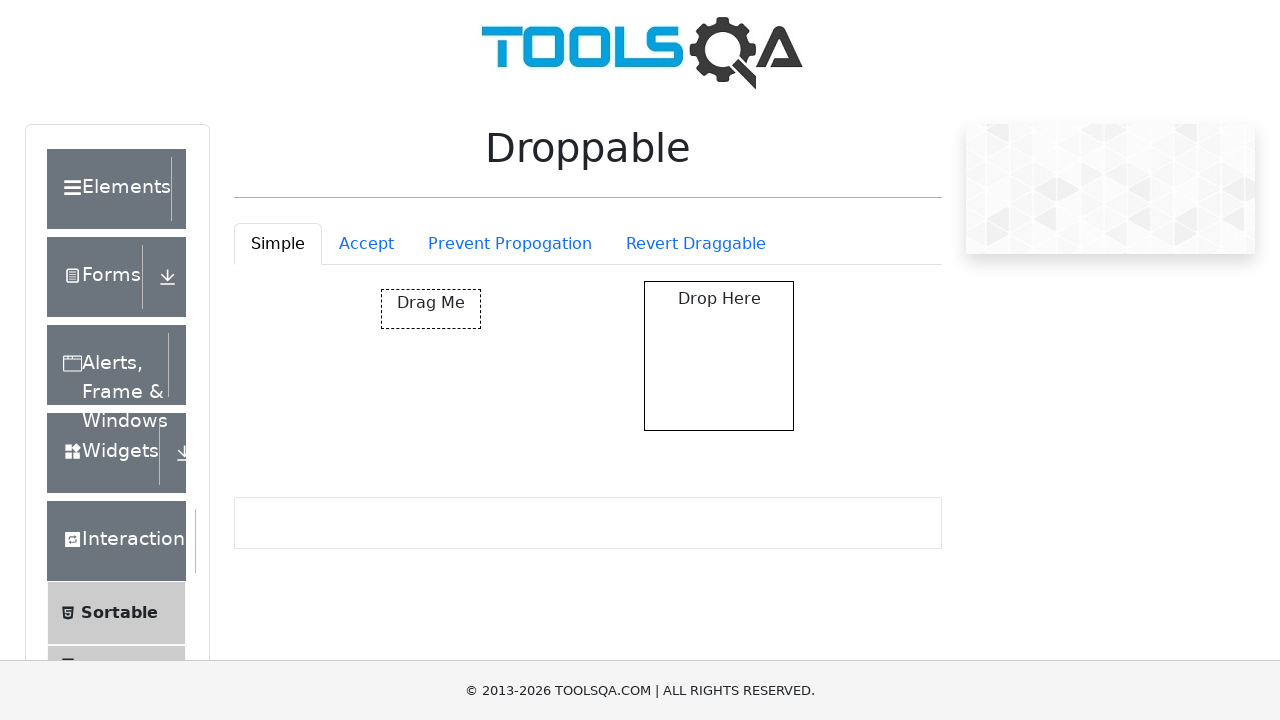

Located drop target element
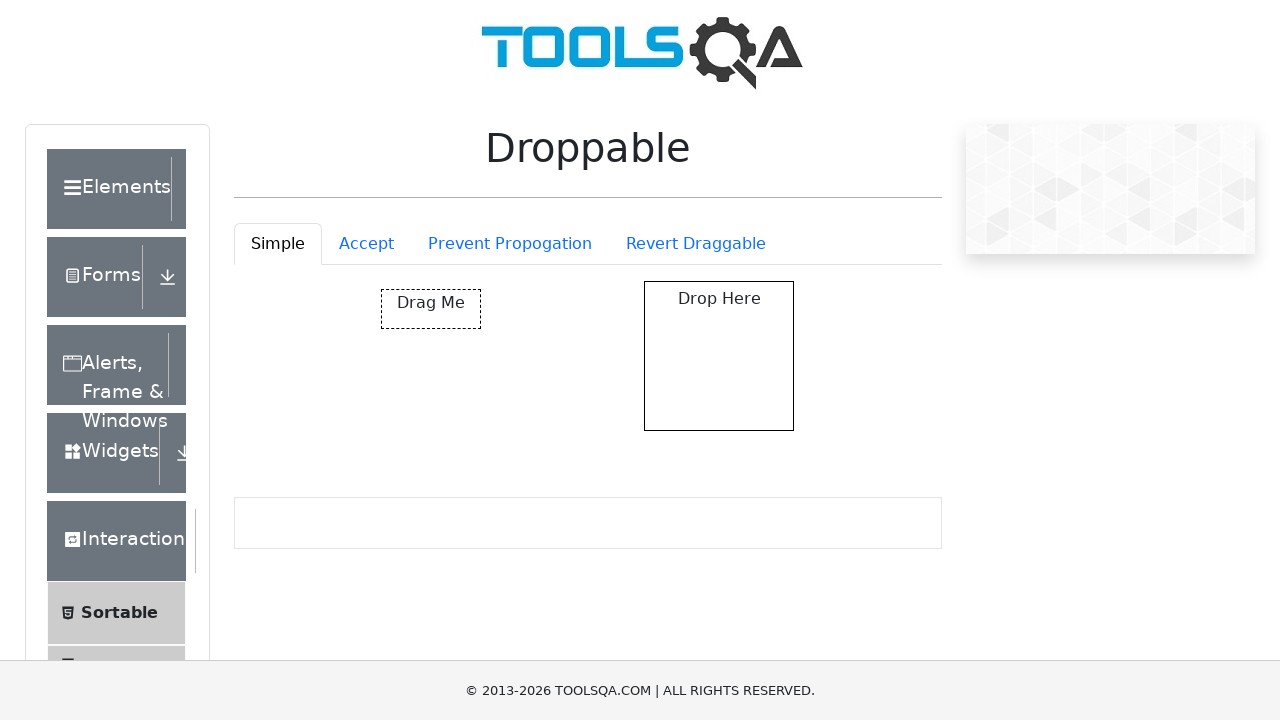

Dragged element and dropped it onto target area at (719, 356)
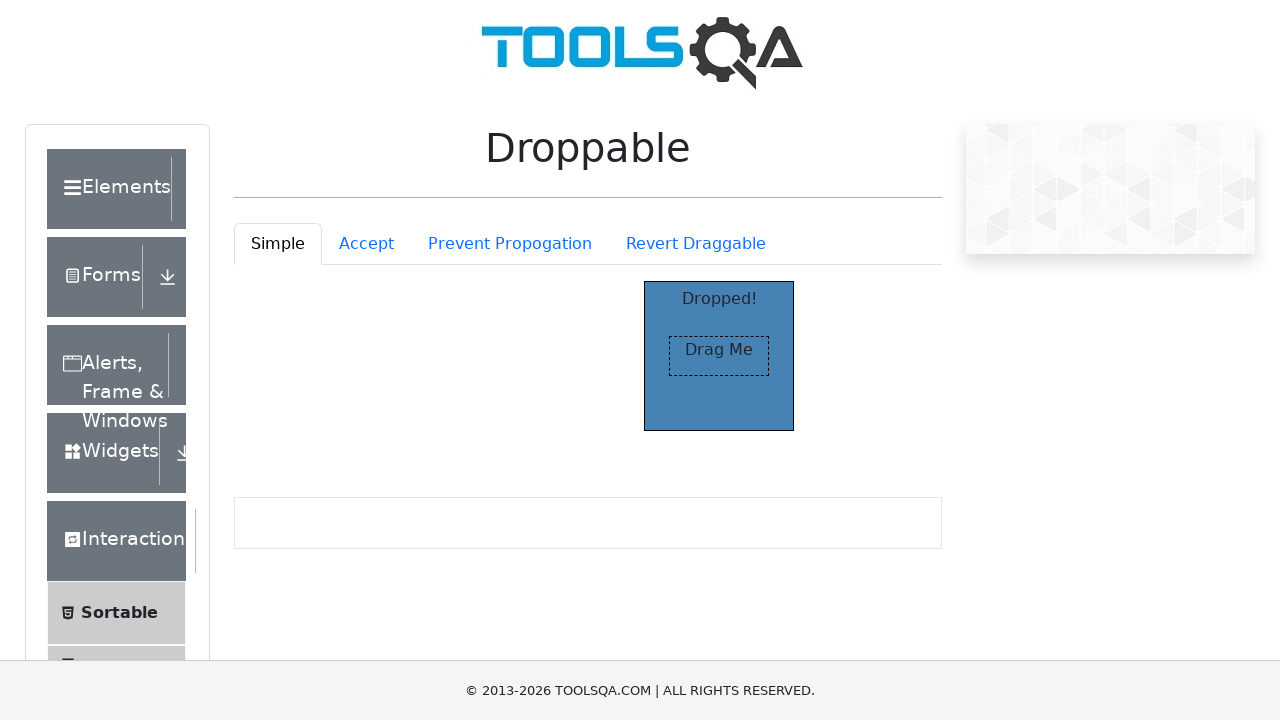

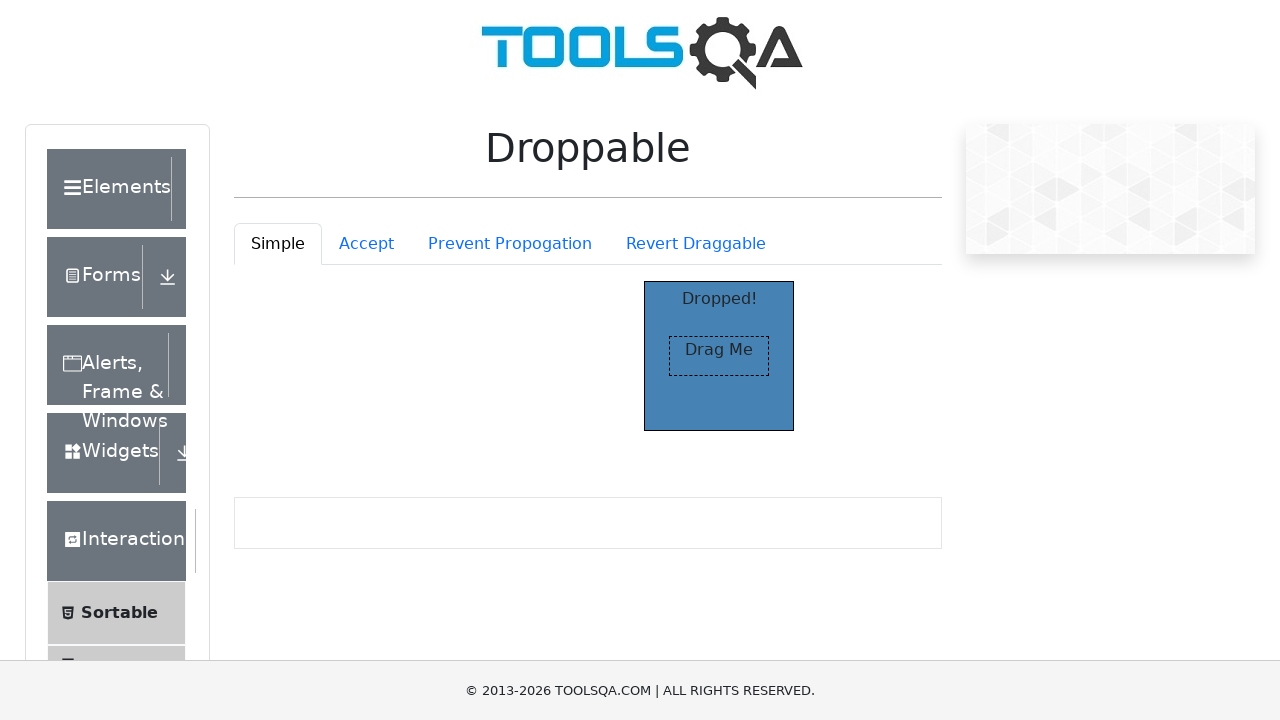